Tests handling of child windows by clicking a link that opens a new page and reading text content from the new page

Starting URL: https://rahulshettyacademy.com/loginpagePractise/

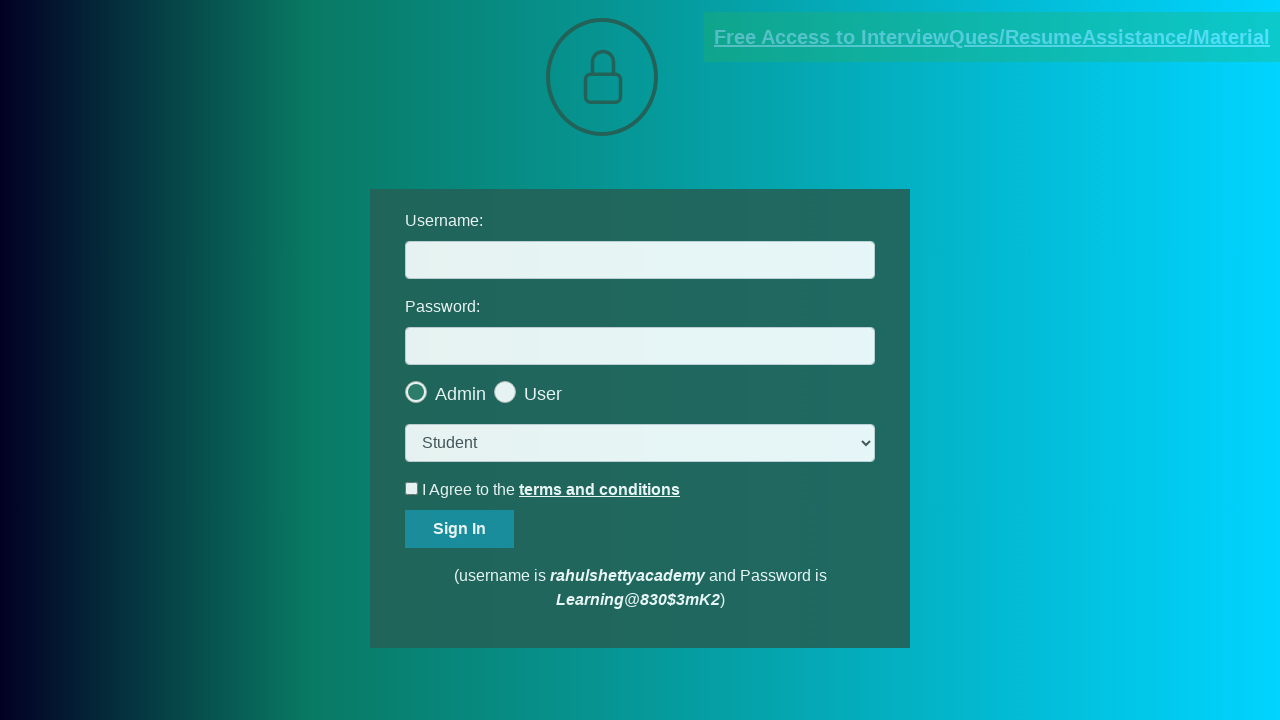

Located documents link element
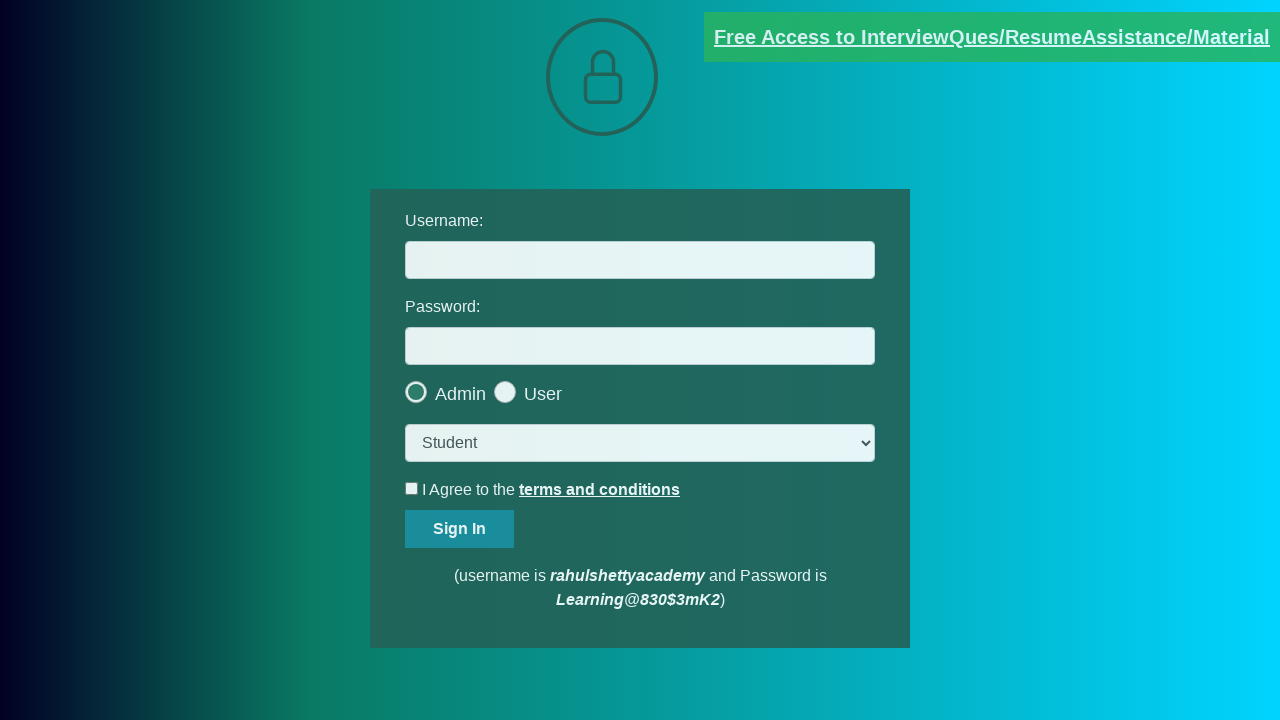

Clicked documents link to open new page at (992, 37) on [href="https://rahulshettyacademy.com/documents-request"]
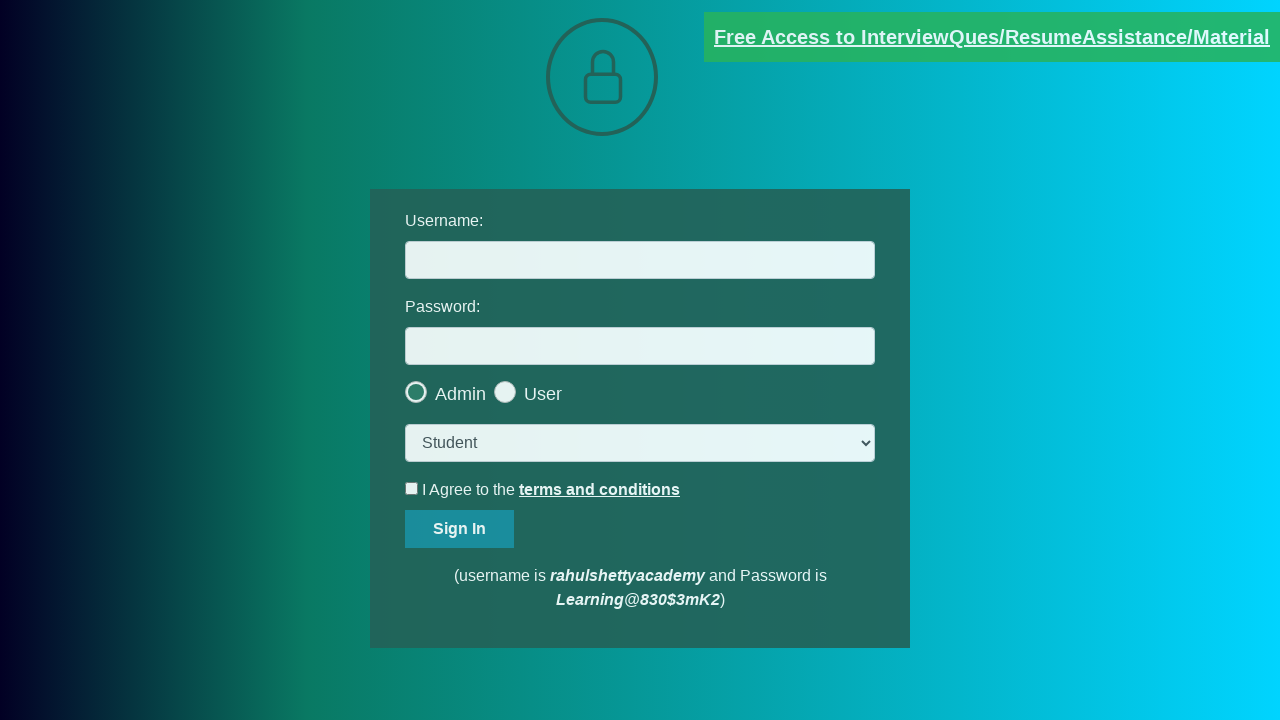

New page object obtained from context
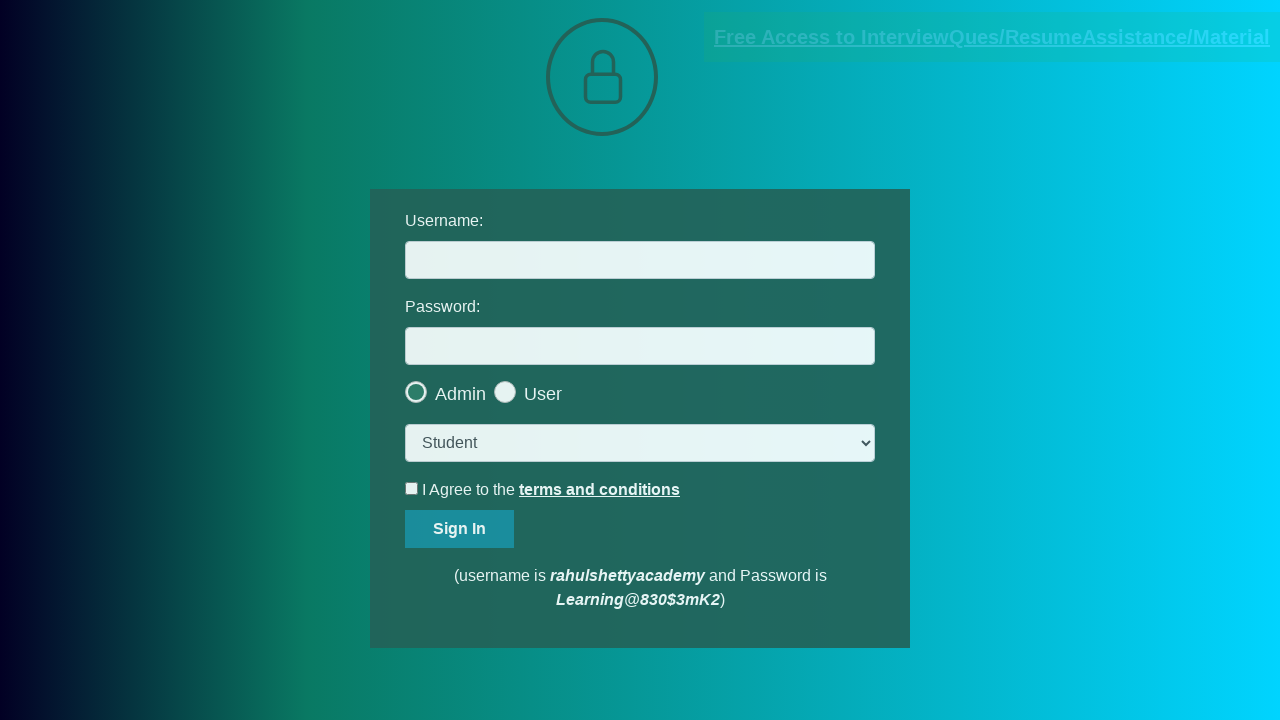

New page finished loading
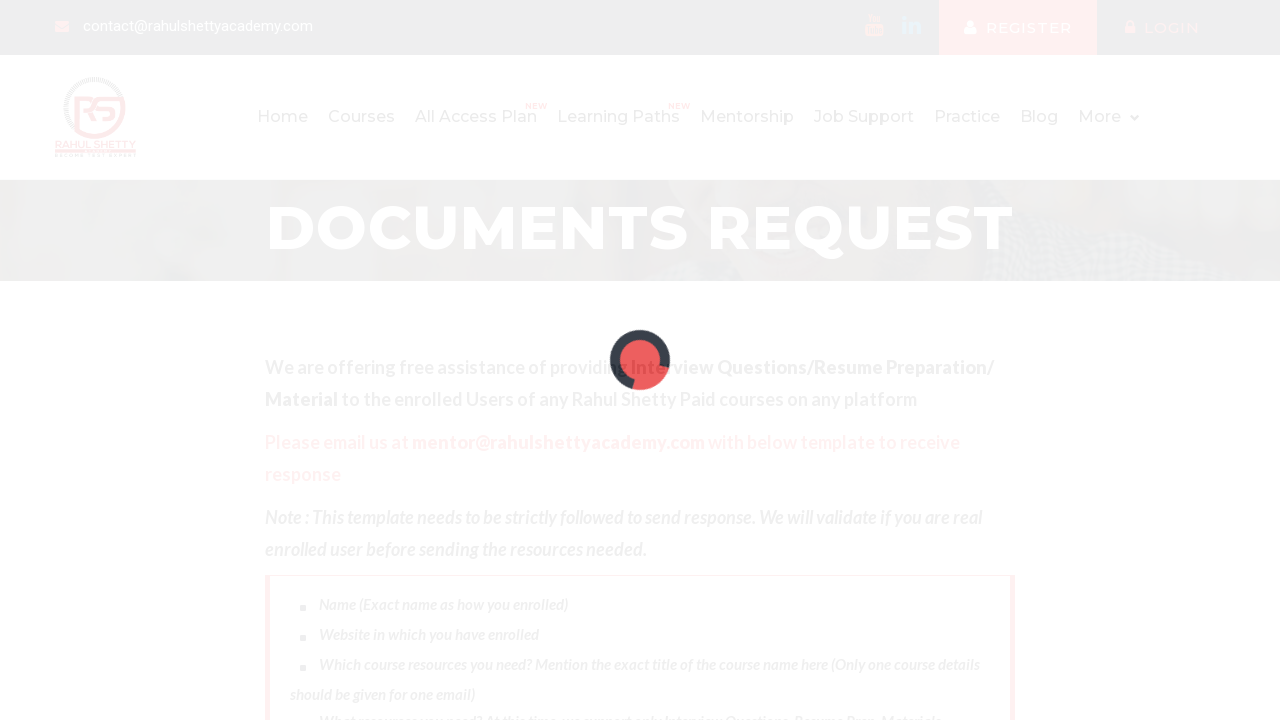

Retrieved text content from red element on new page
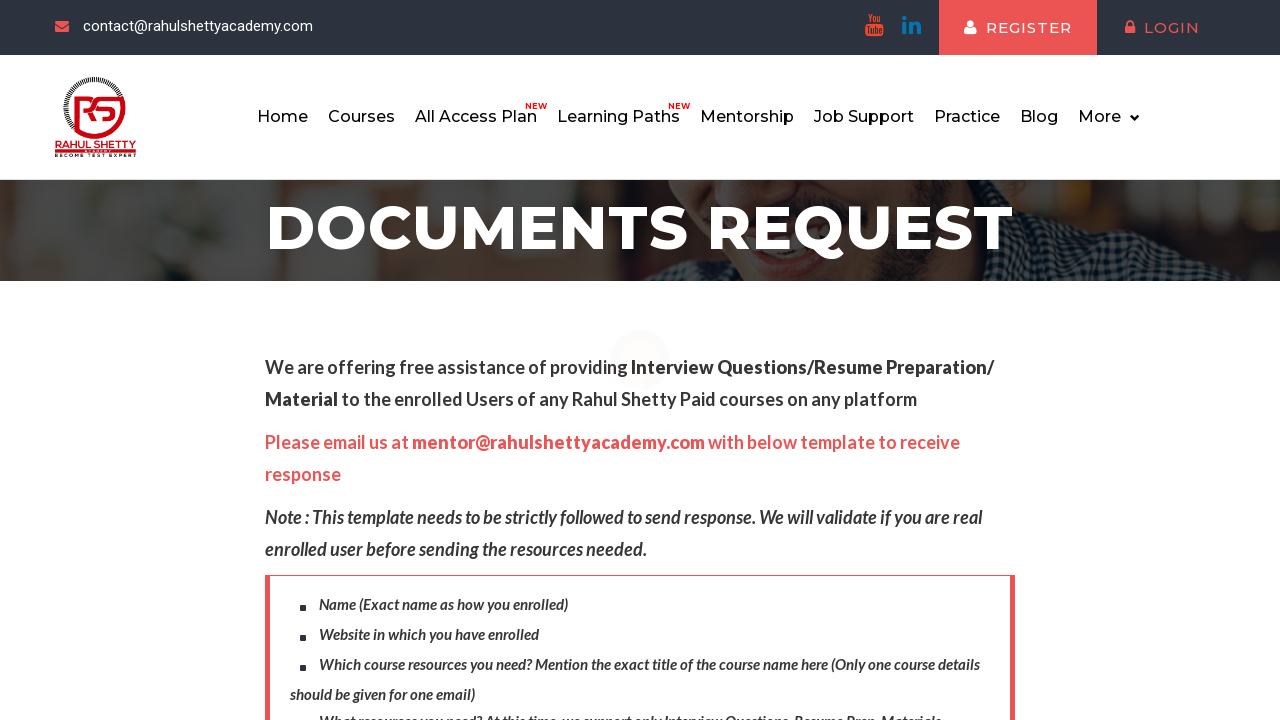

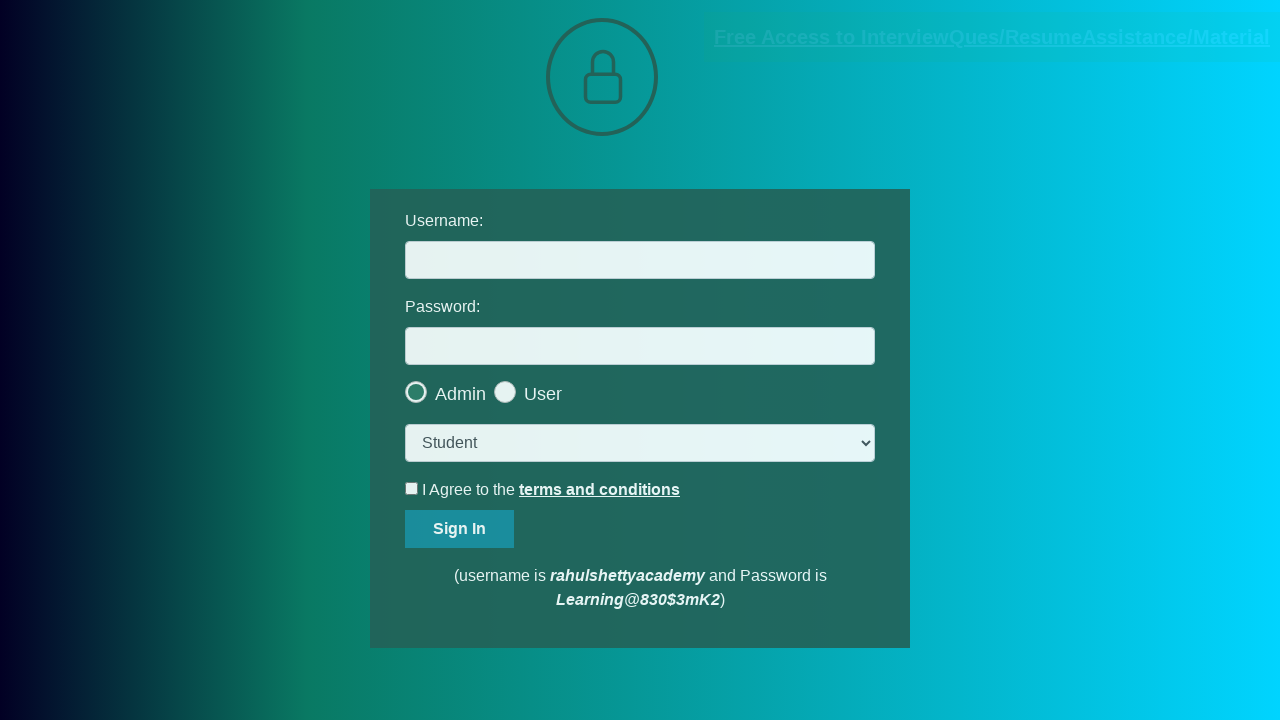